Tests browser window handling by clicking a link that opens a new window, switching to the new window to verify its content, then switching back to the parent window to verify its content.

Starting URL: https://the-internet.herokuapp.com/windows

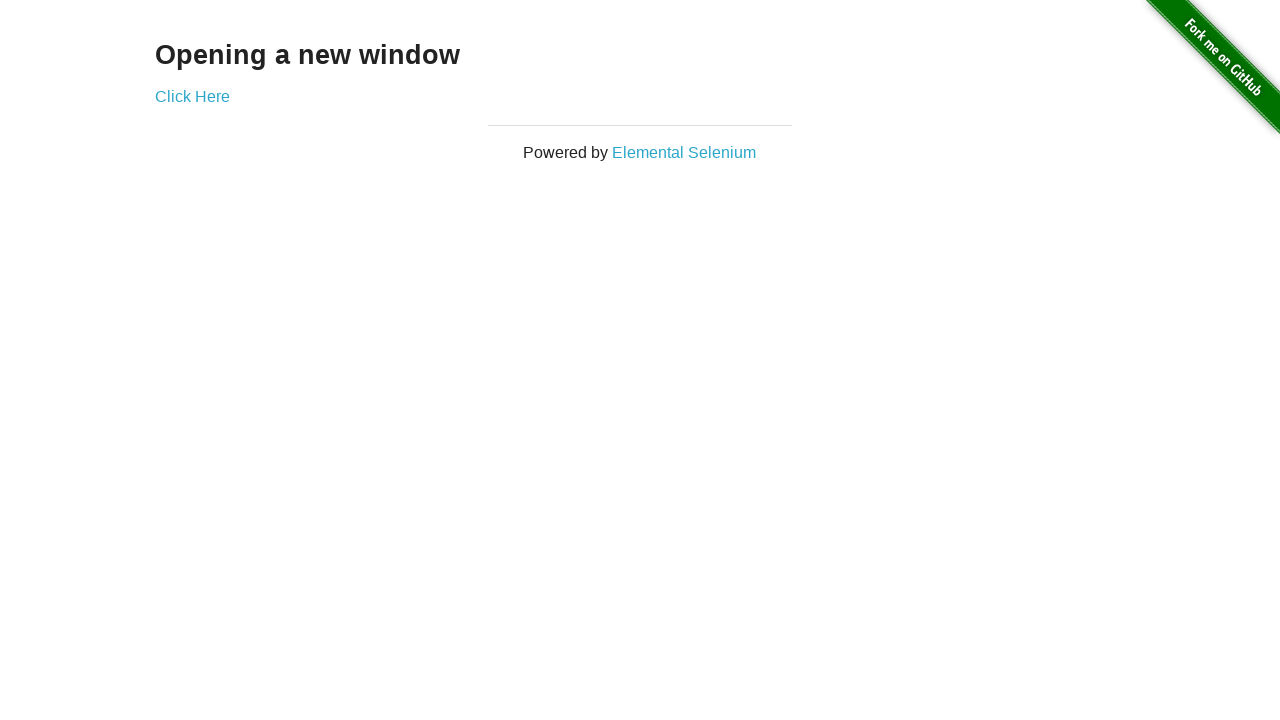

Clicked link to open new window at (192, 96) on a[href='/windows/new']
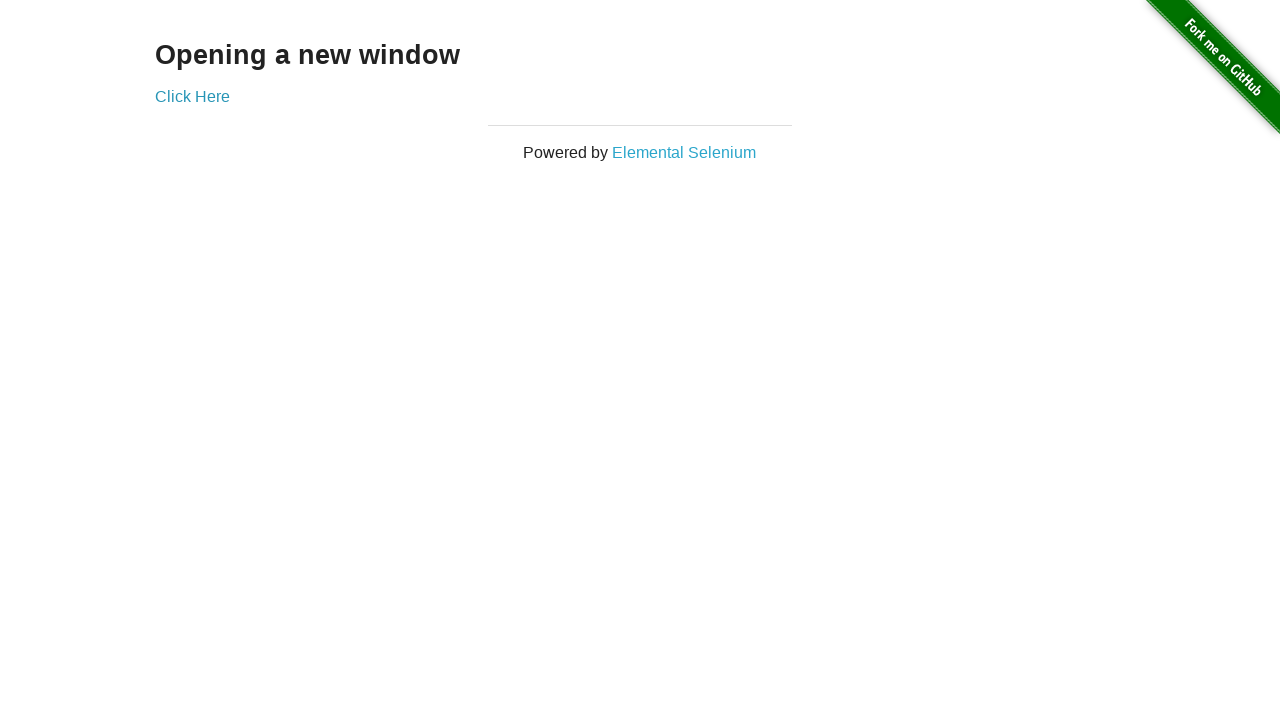

New window opened and captured
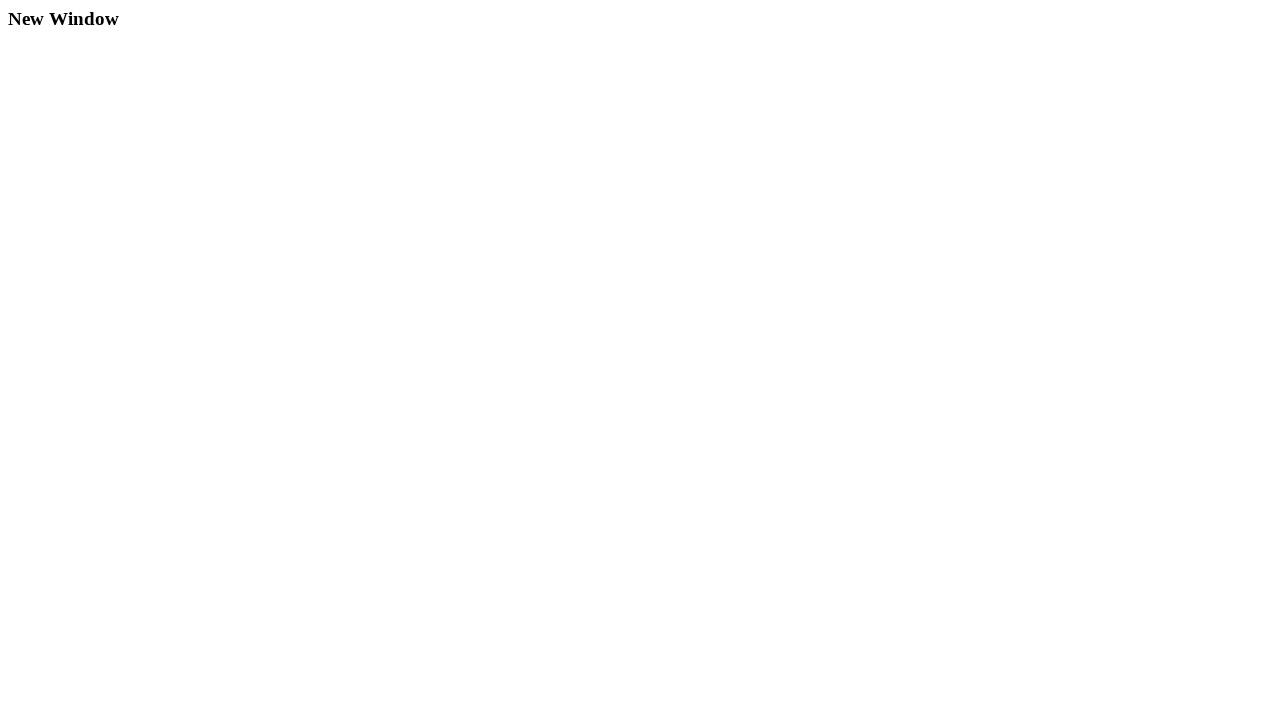

New window loaded with correct URL
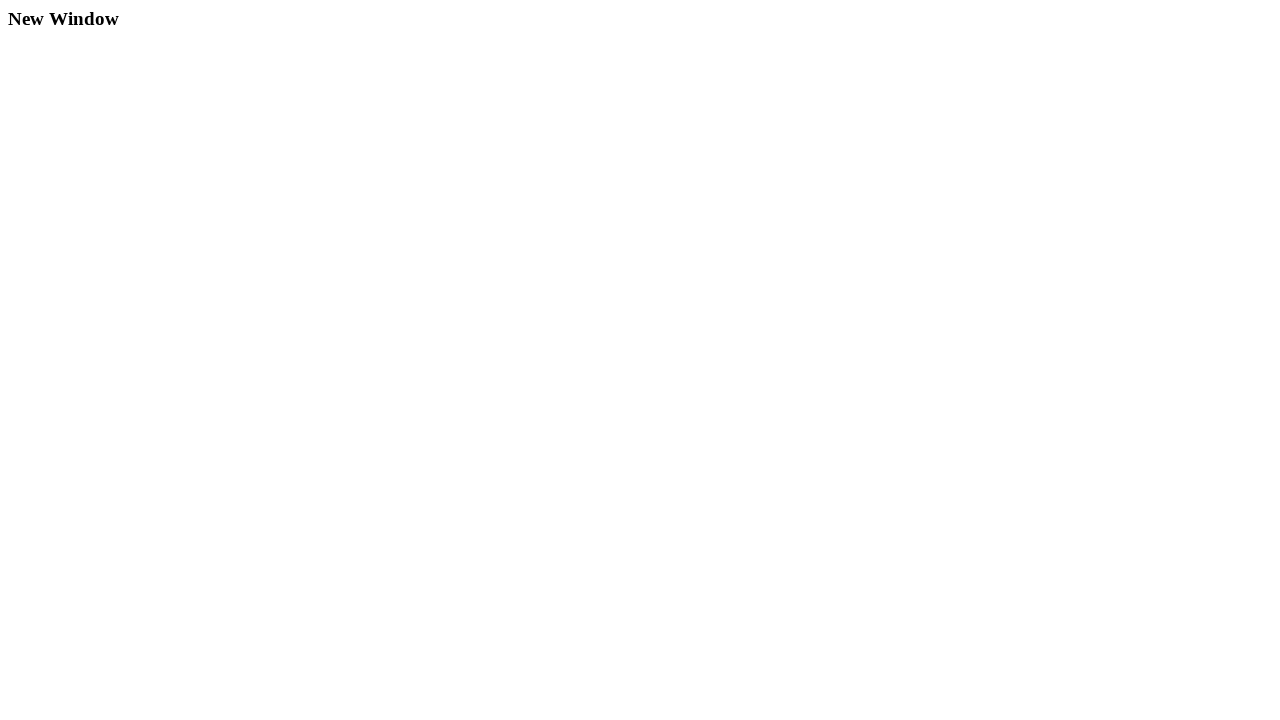

Retrieved child window text: New Window
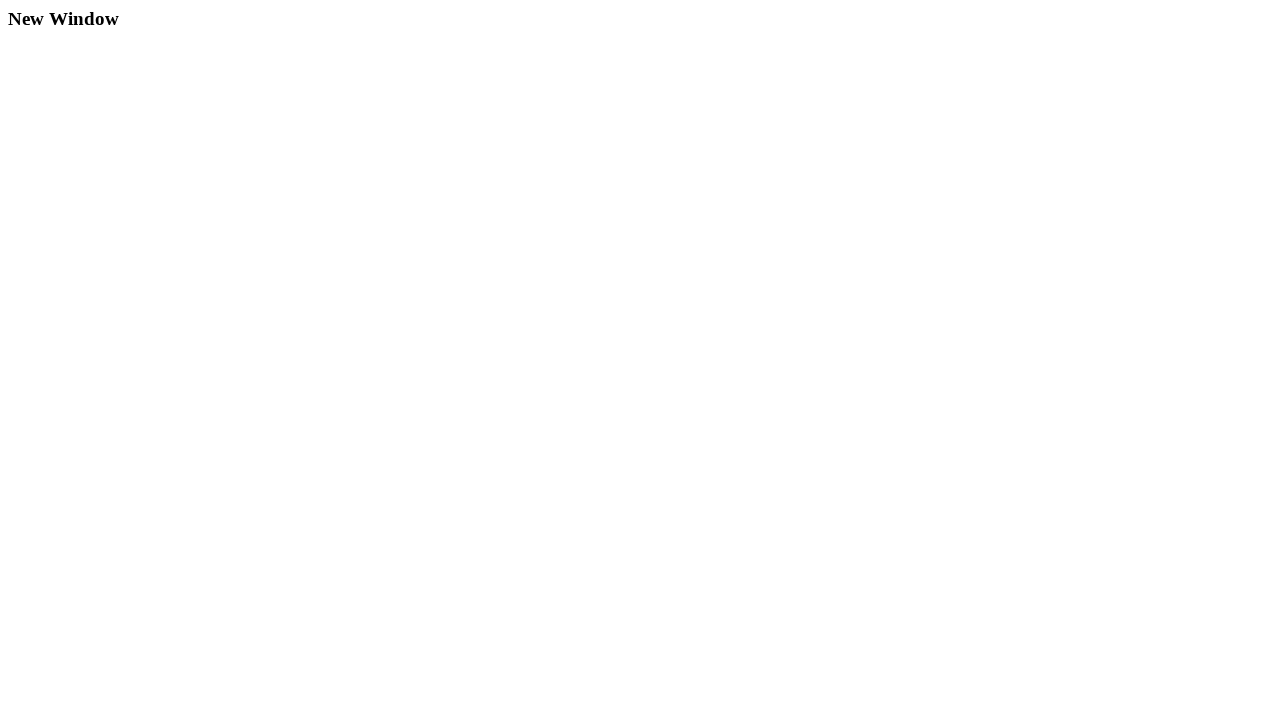

Retrieved parent window text: Opening a new window
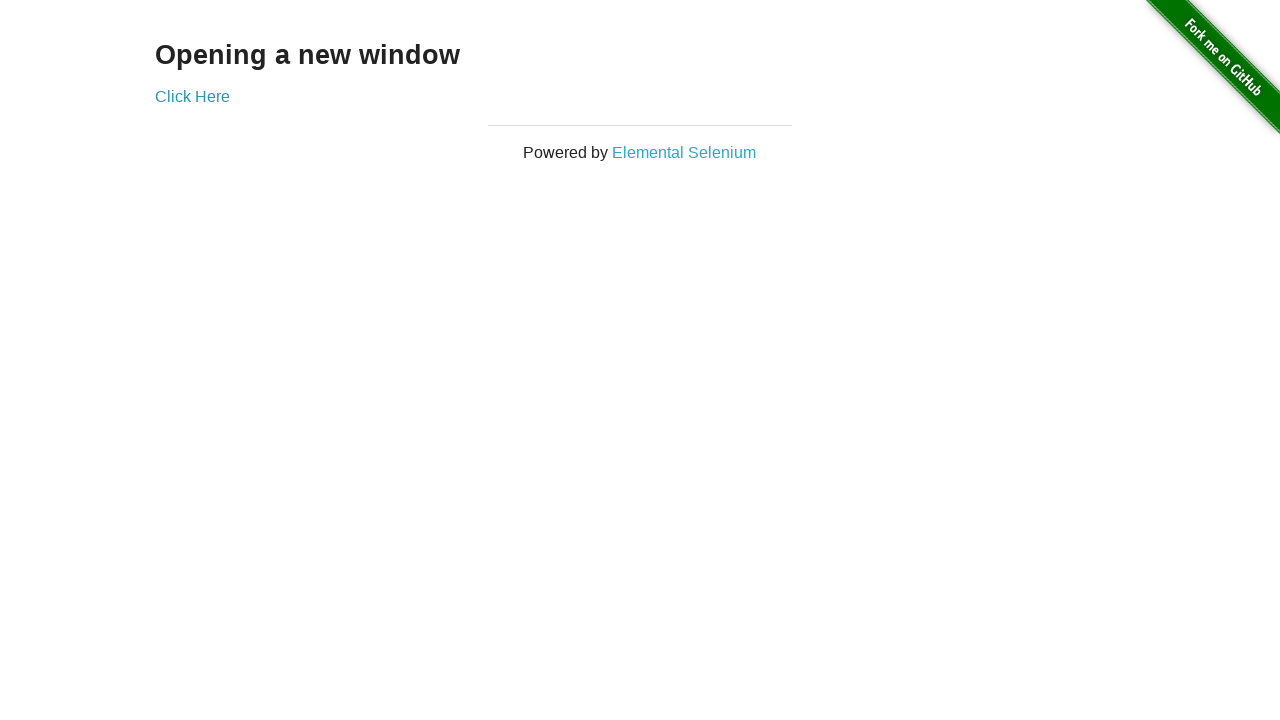

Closed new window
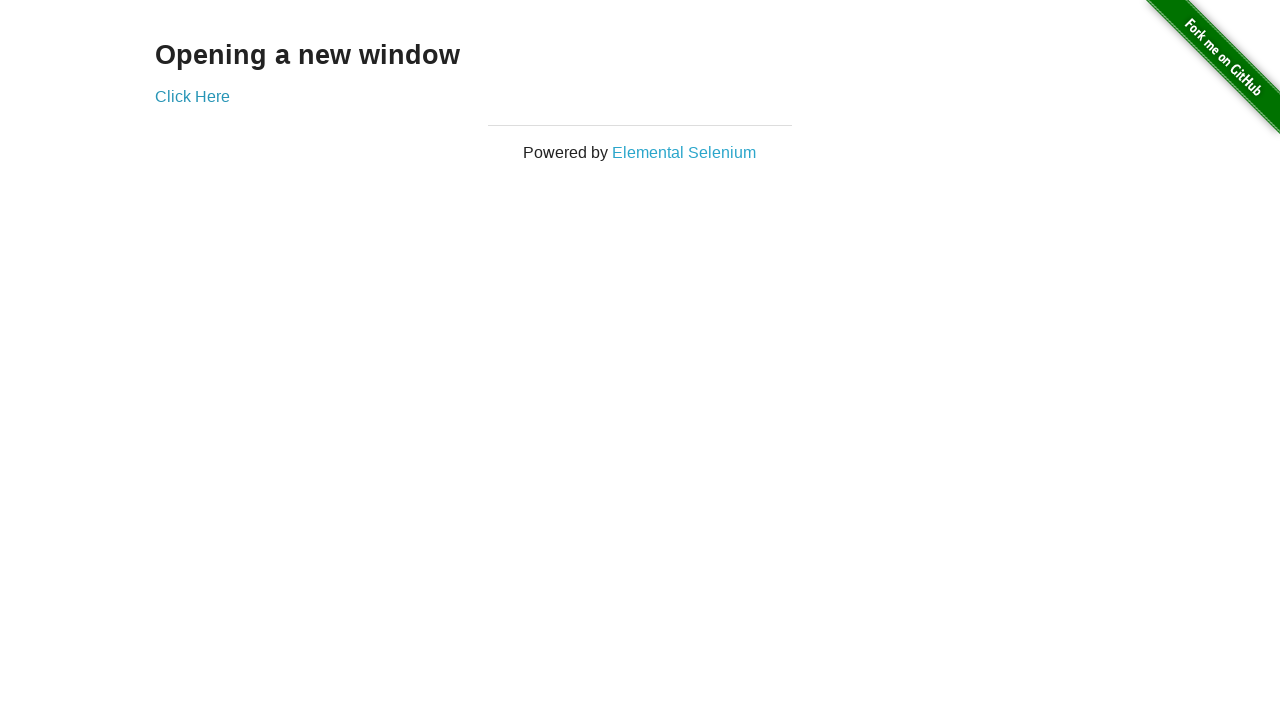

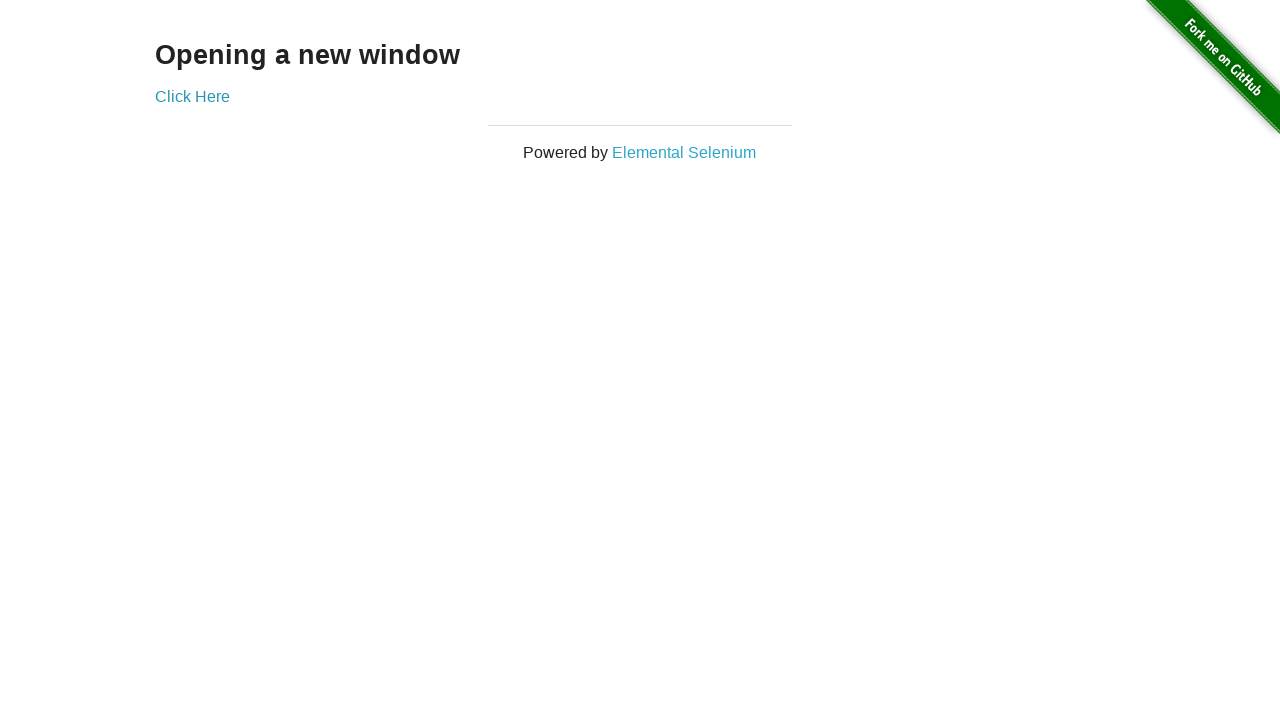